Tests registration form validation by entering digits in first name field to verify error handling

Starting URL: https://www.sharelane.com/cgi-bin/register.py

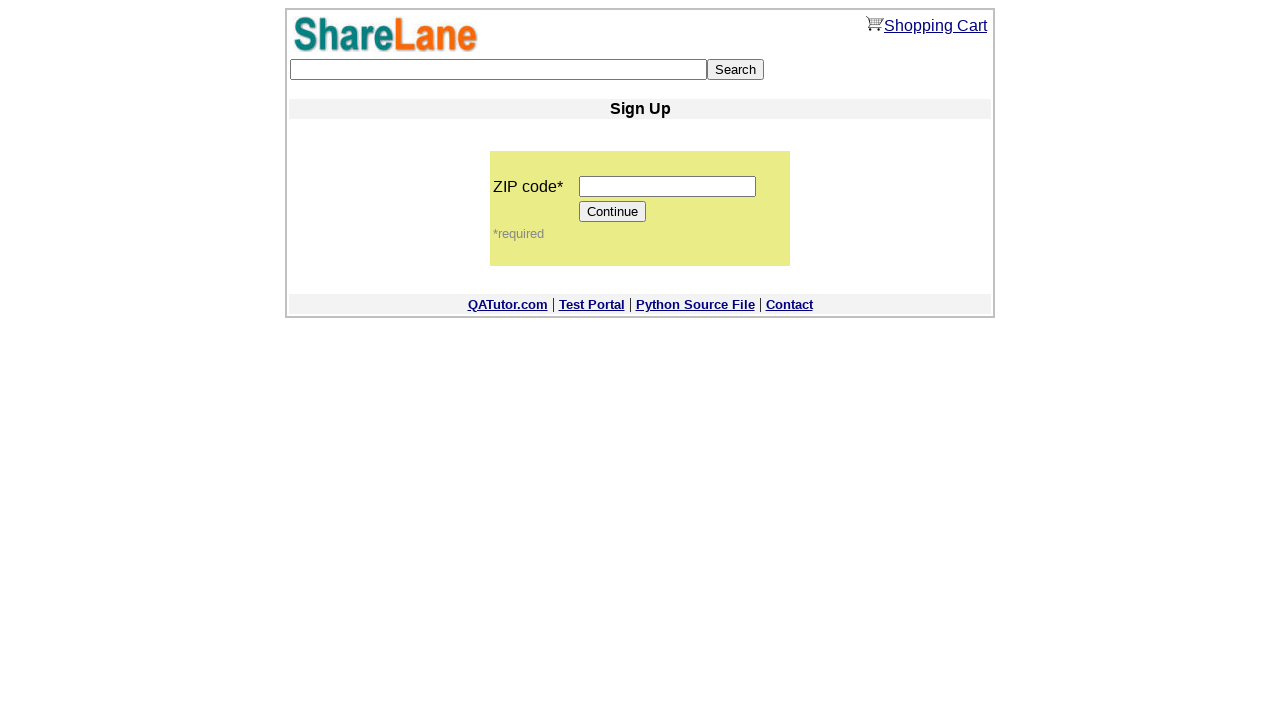

Entered zip code '11111' in zip code field on input[name='zip_code']
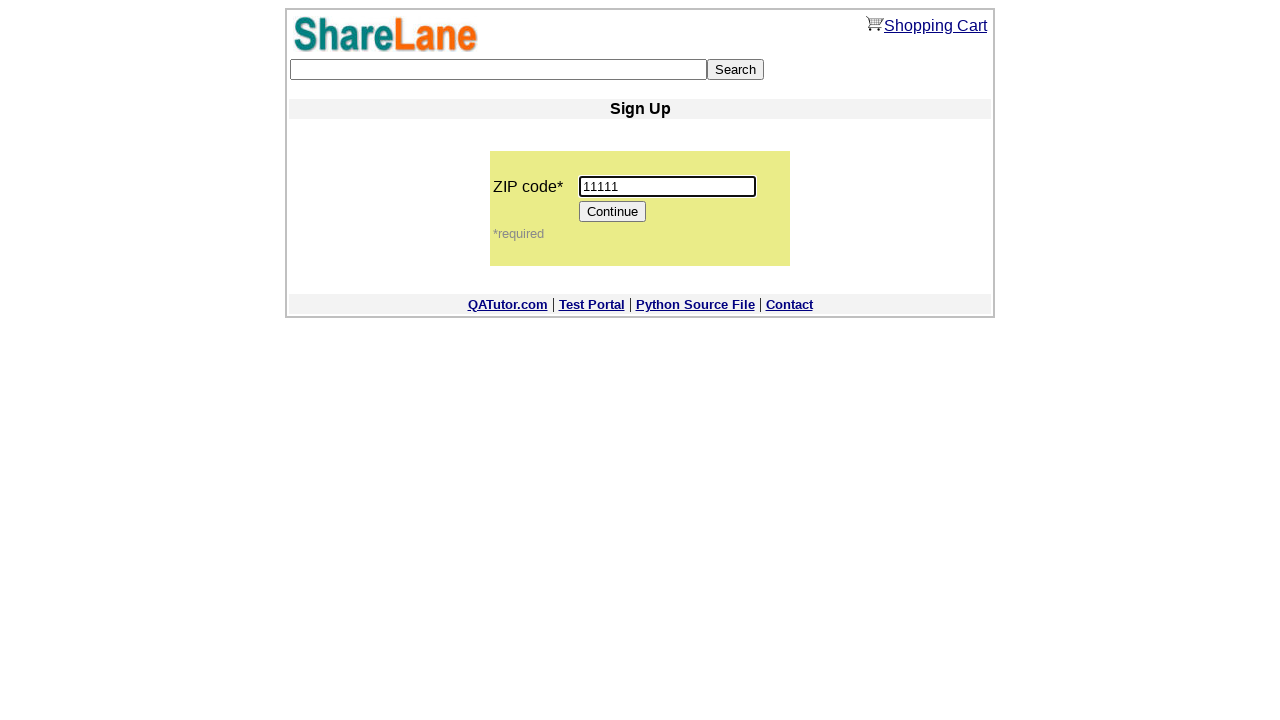

Clicked Continue button to proceed to registration form at (613, 212) on input[value='Continue']
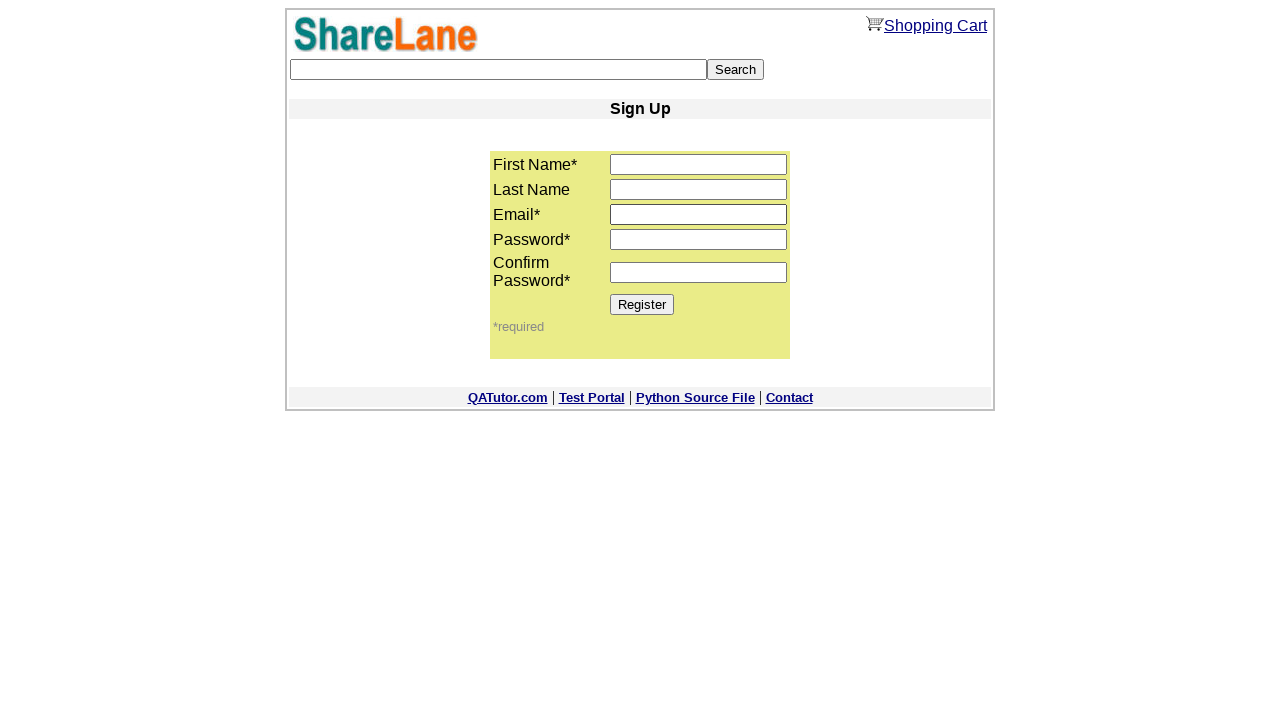

Entered invalid first name 'First4' containing digits in first name field on input[name='first_name']
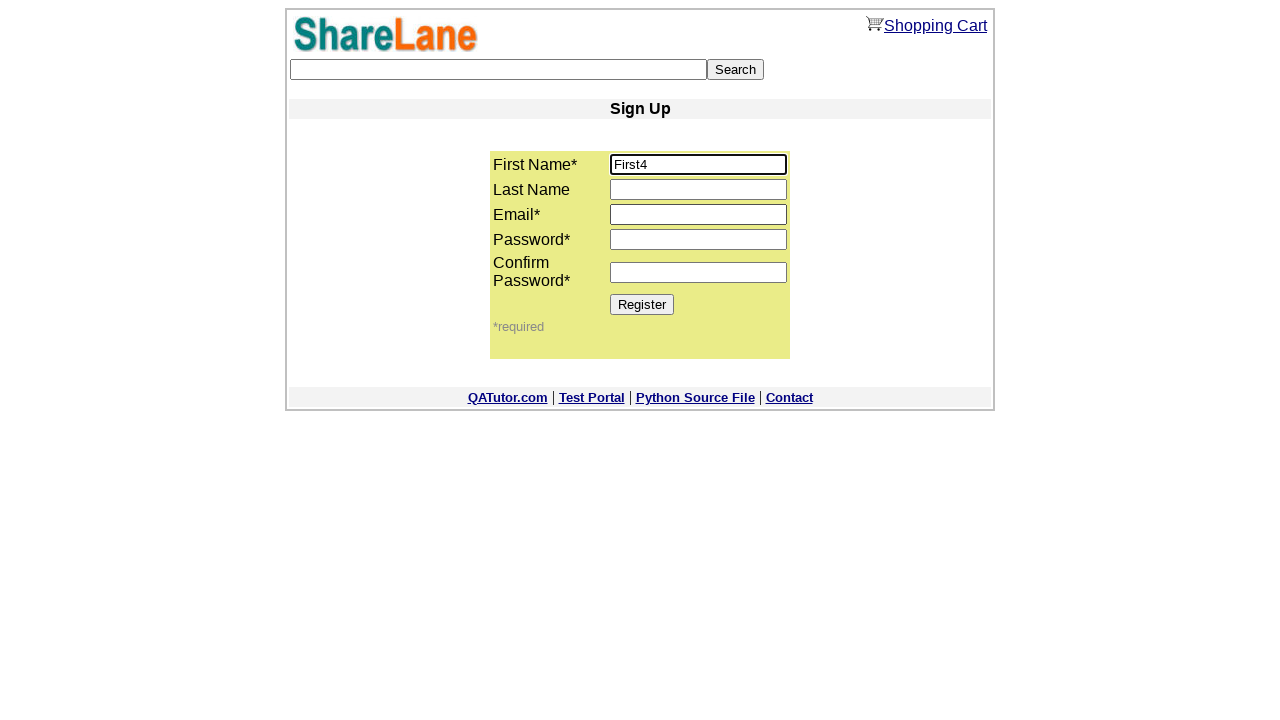

Entered email 'testuser789@example.com' in email field on input[name='email']
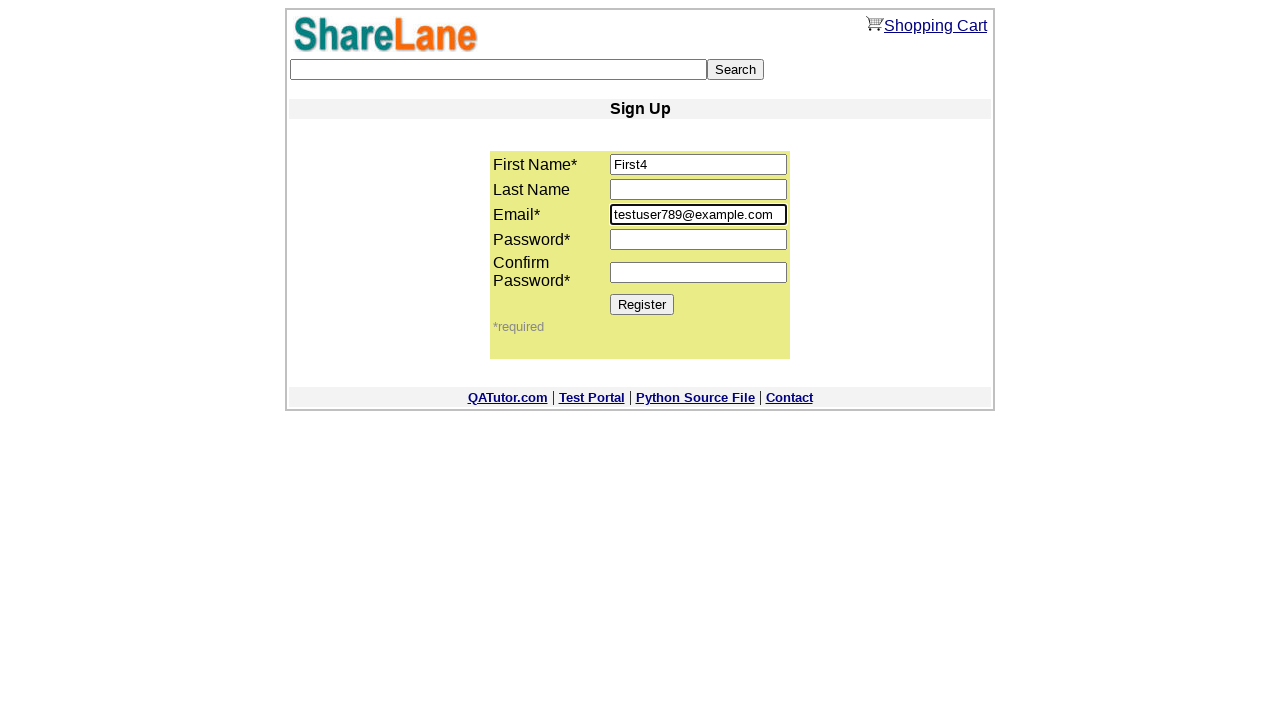

Entered password 'Qwerty123' in password field on input[name='password1']
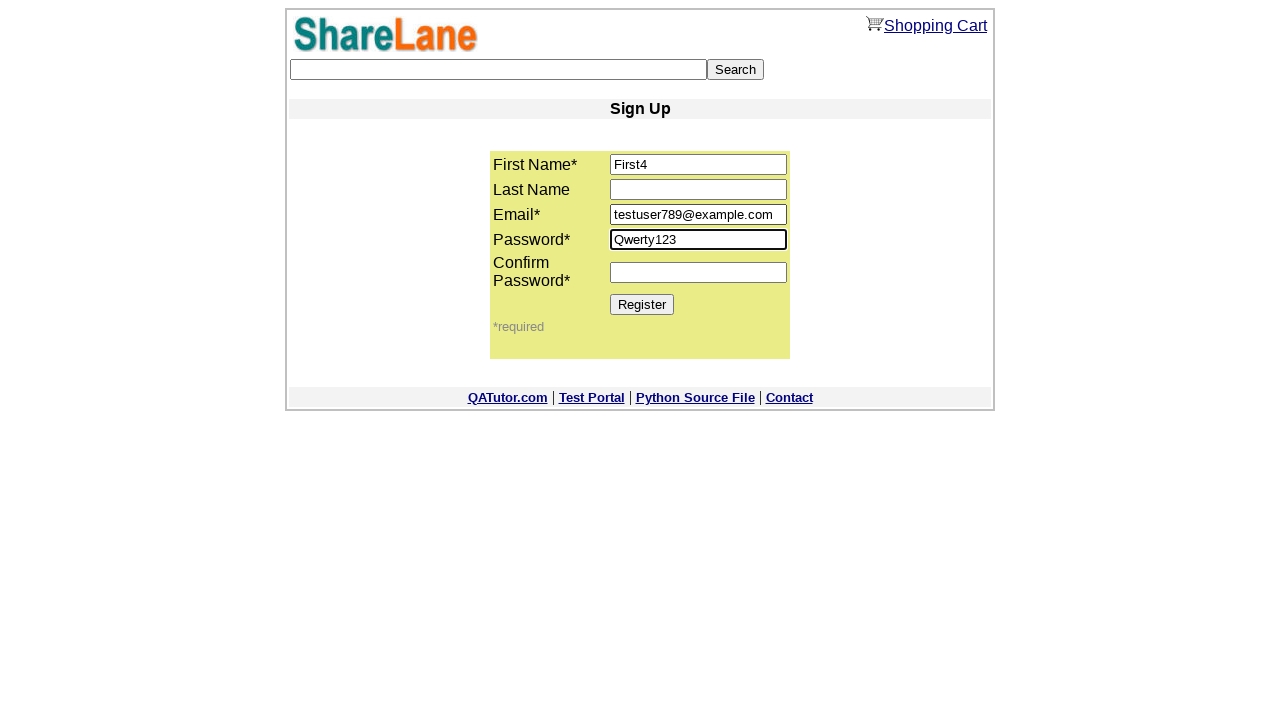

Entered password confirmation 'Qwerty123' in password confirmation field on input[name='password2']
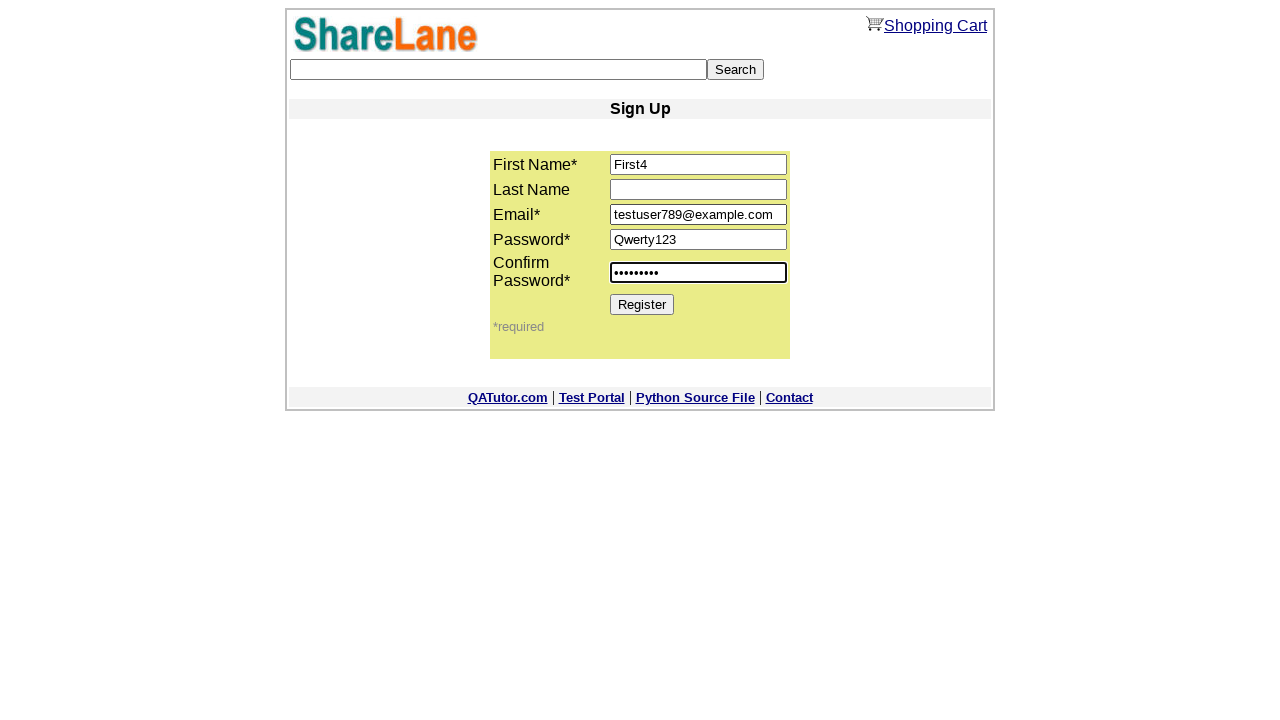

Clicked Register button to submit form with invalid first name at (642, 304) on input[value='Register']
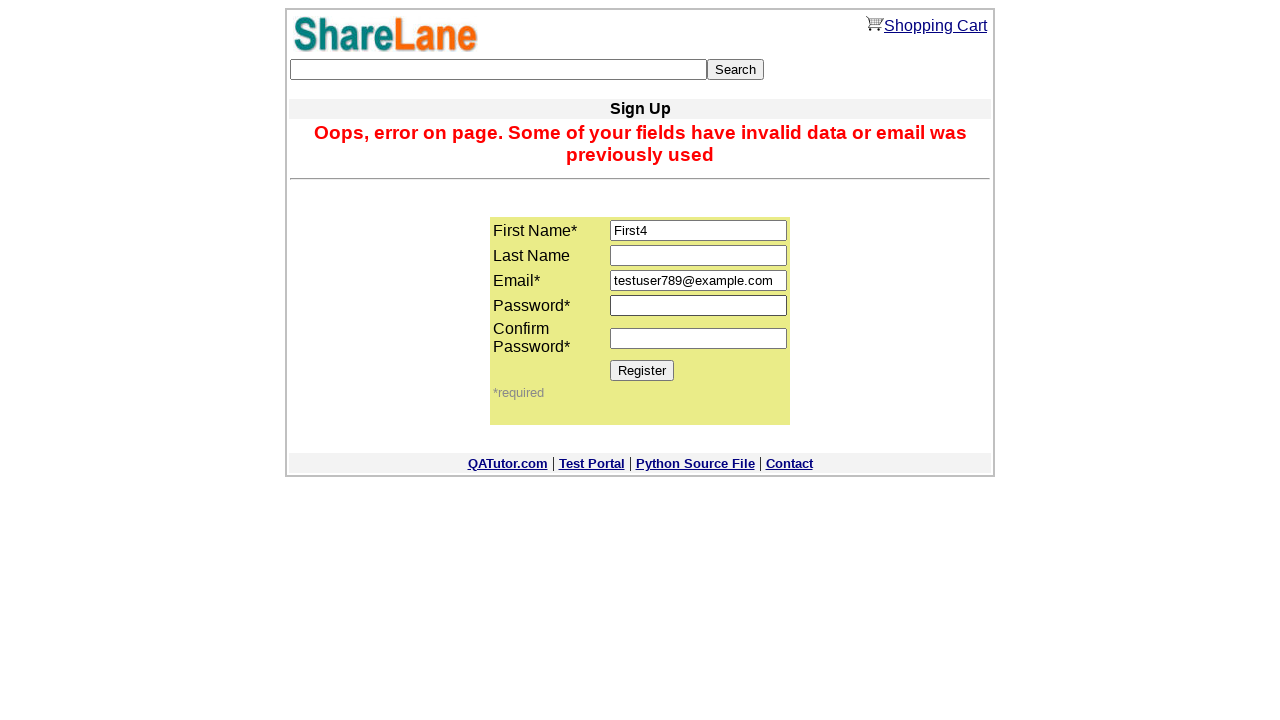

Error message displayed confirming validation failed for digits in first name
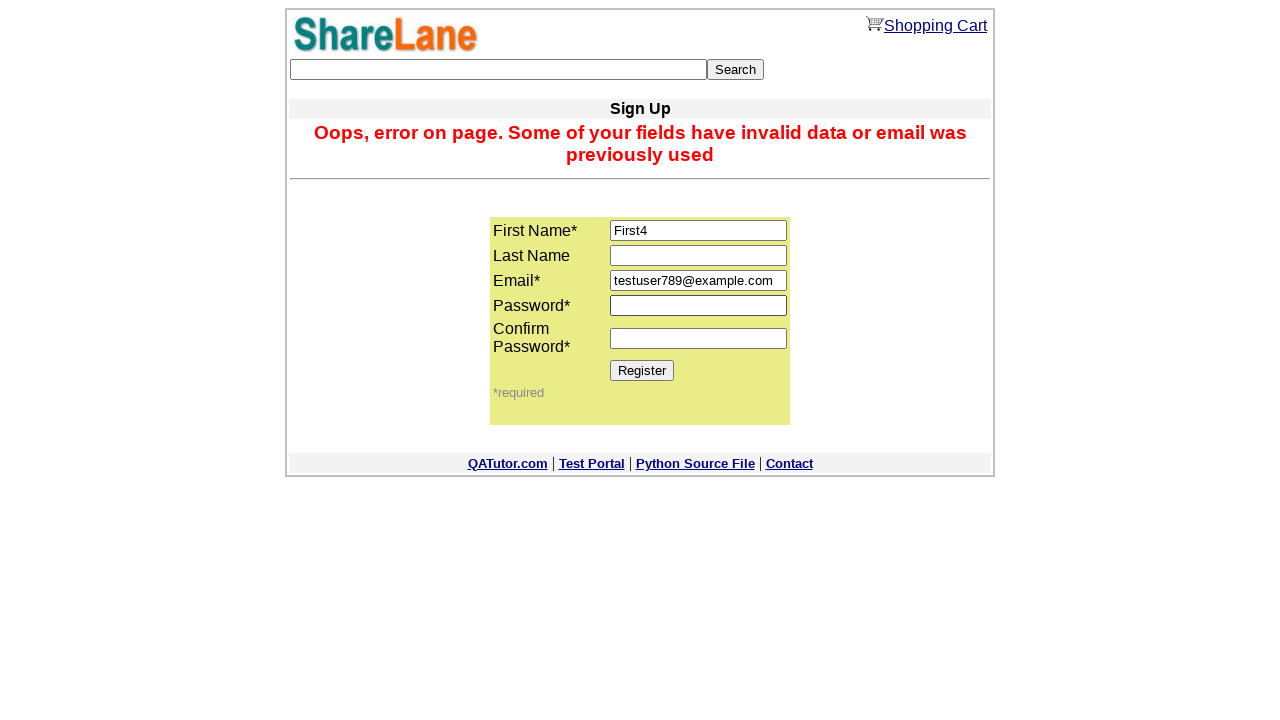

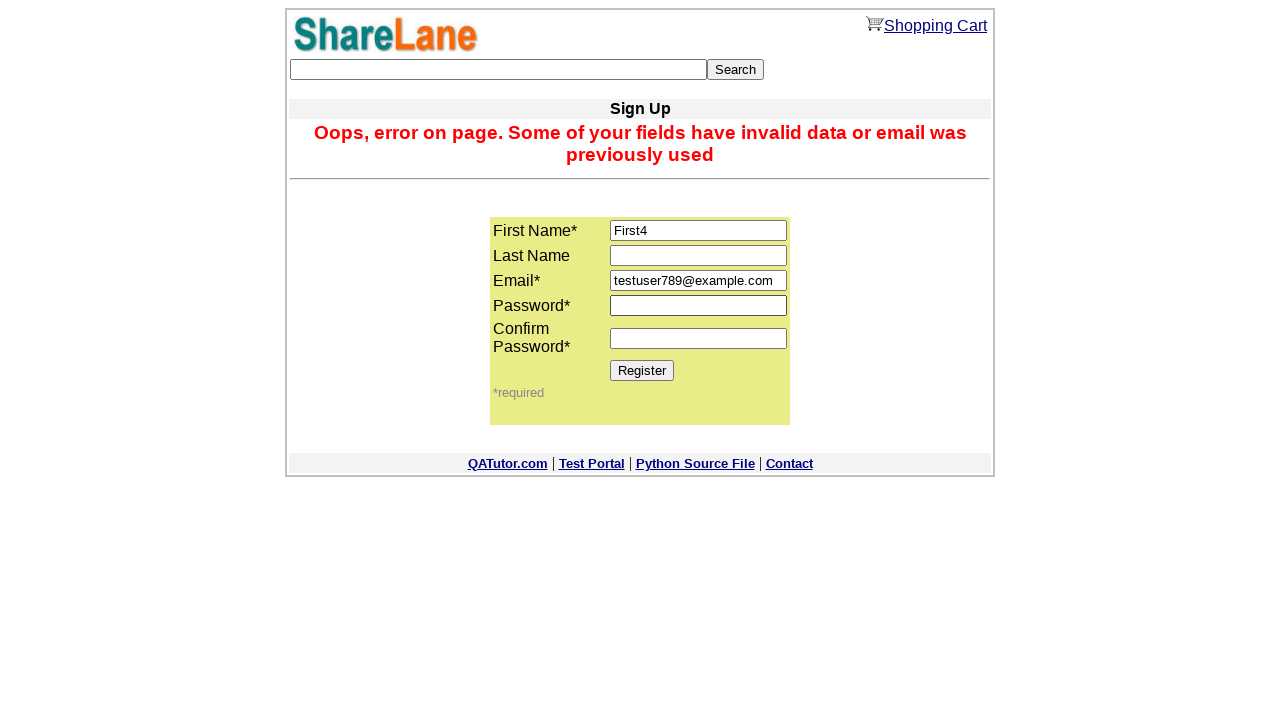